Tests that new items are appended to the bottom of the list by creating 3 items and verifying the count

Starting URL: https://demo.playwright.dev/todomvc

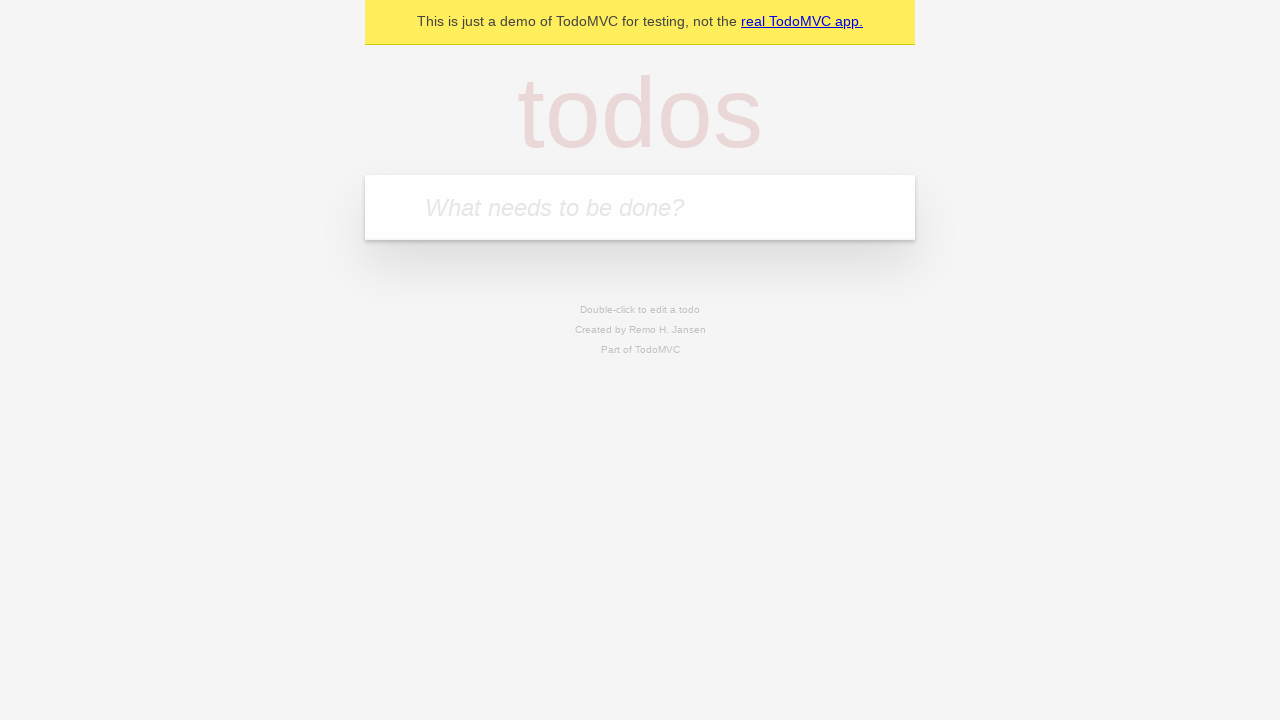

Located the todo input field
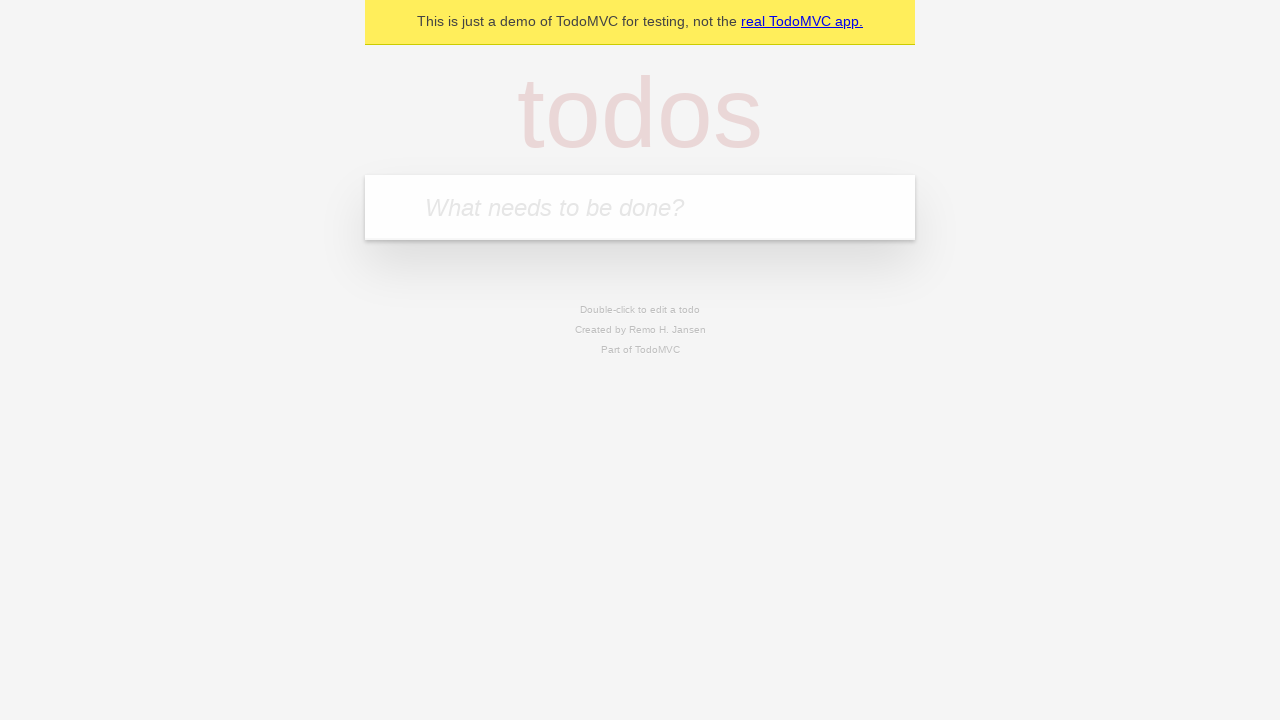

Filled input with first todo item 'buy some cheese' on internal:attr=[placeholder="What needs to be done?"i]
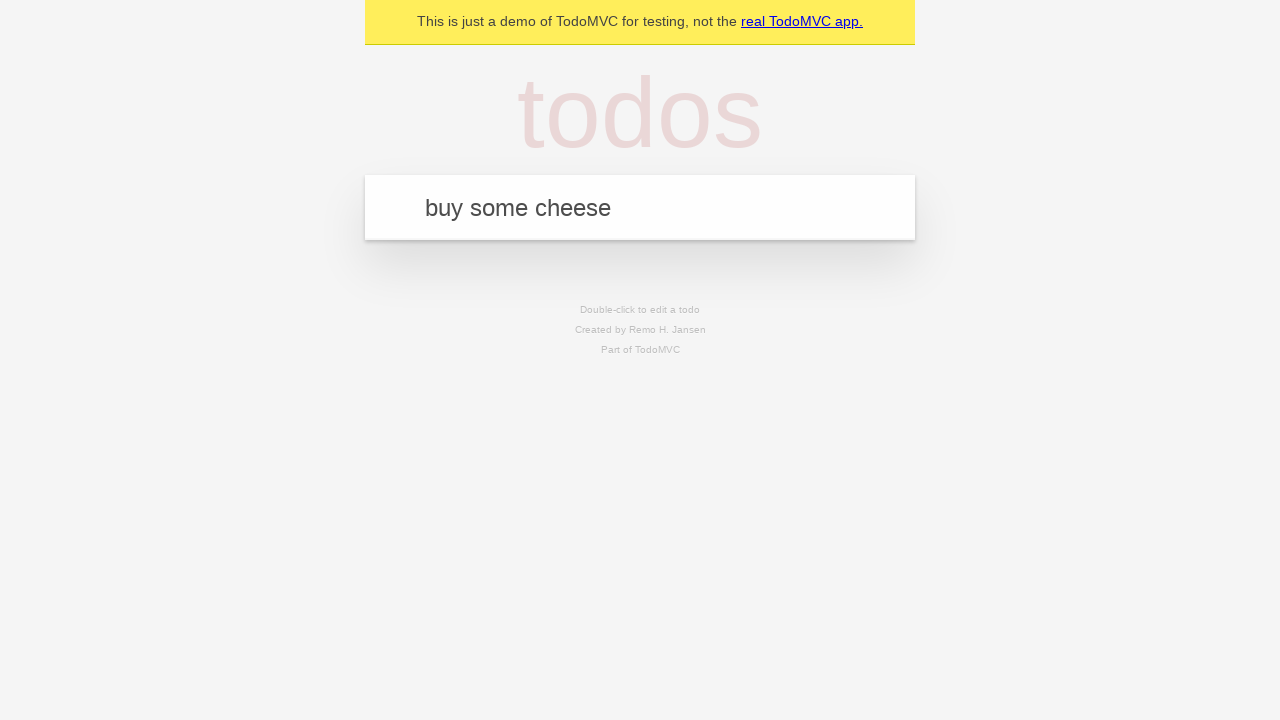

Pressed Enter to create first todo item on internal:attr=[placeholder="What needs to be done?"i]
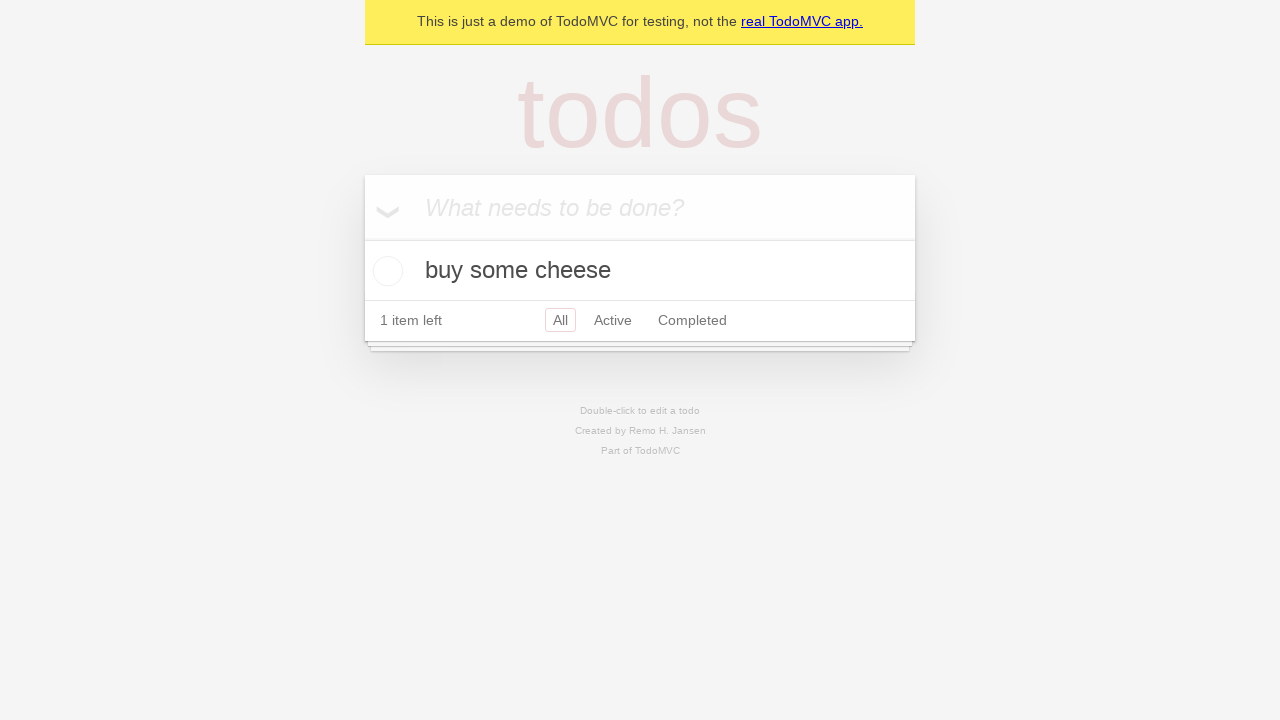

Filled input with second todo item 'feed the cat' on internal:attr=[placeholder="What needs to be done?"i]
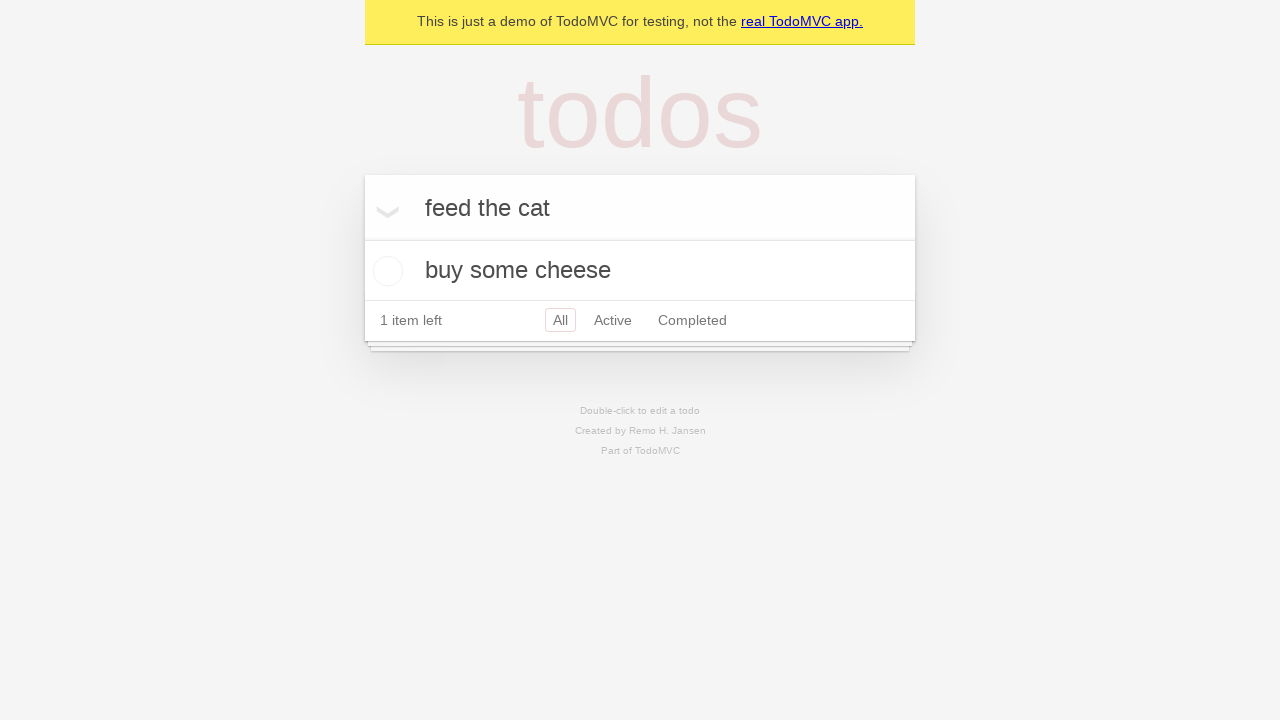

Pressed Enter to create second todo item on internal:attr=[placeholder="What needs to be done?"i]
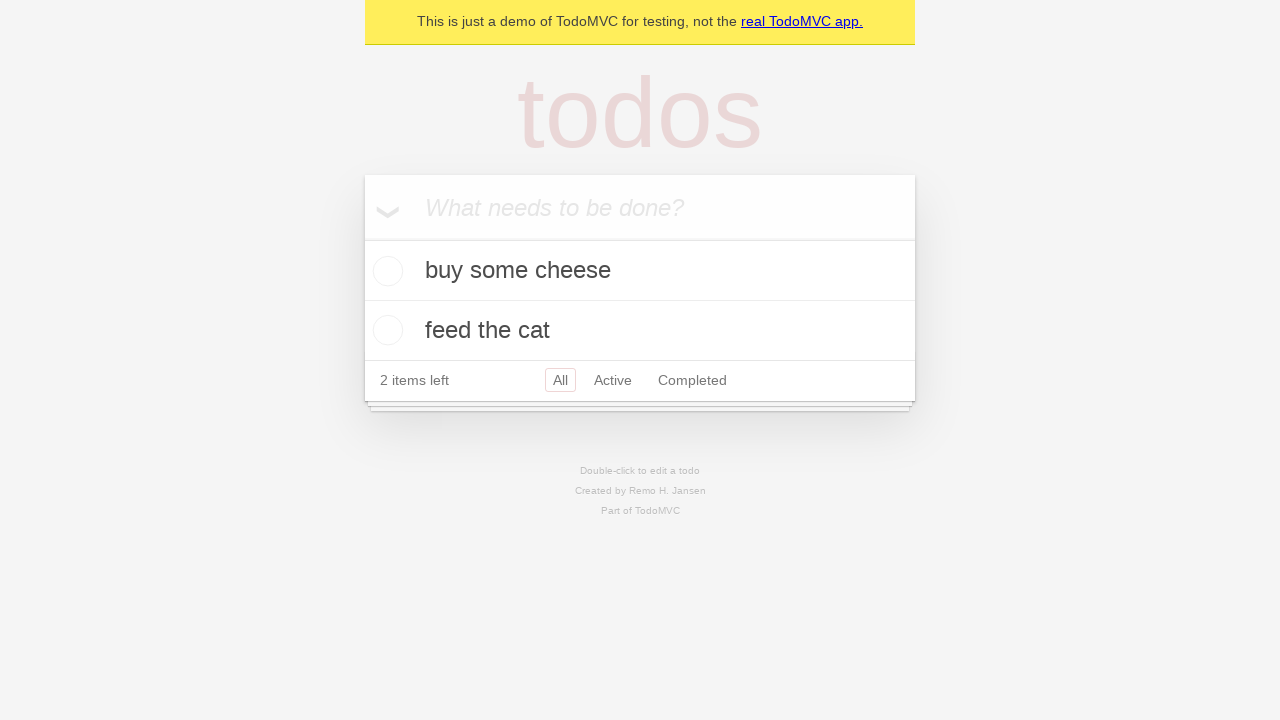

Filled input with third todo item 'book a doctors appointment' on internal:attr=[placeholder="What needs to be done?"i]
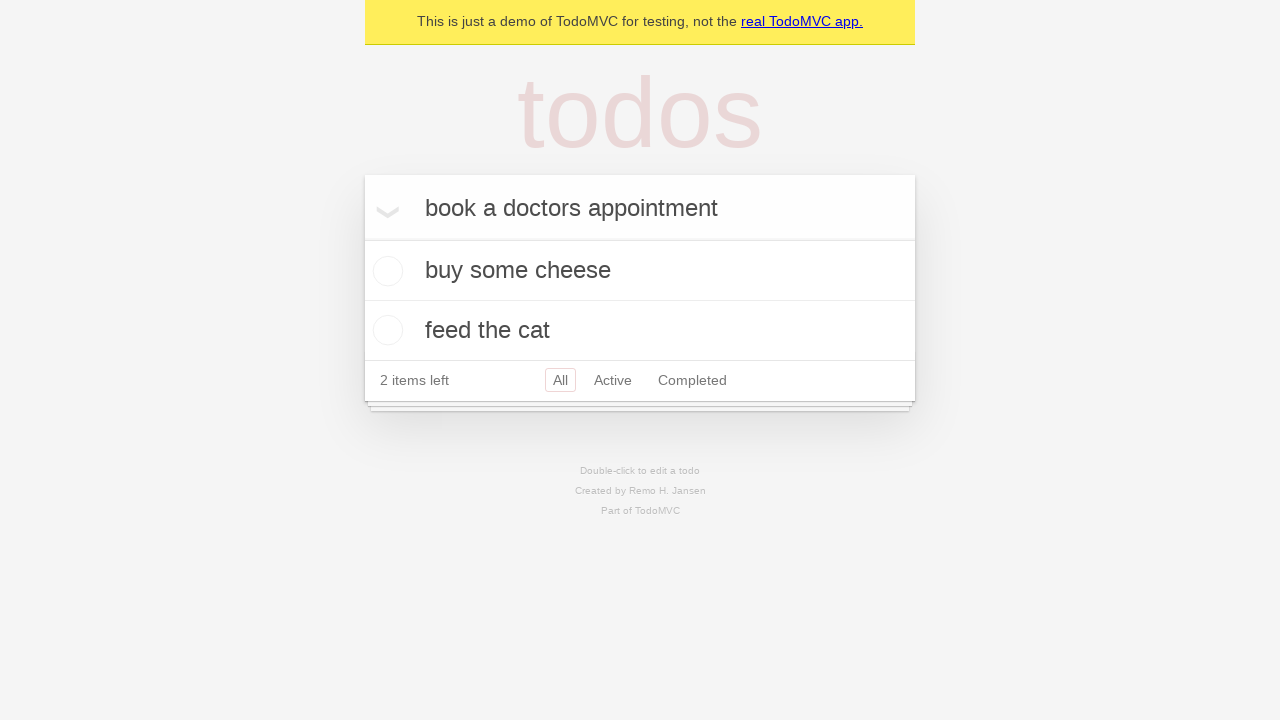

Pressed Enter to create third todo item on internal:attr=[placeholder="What needs to be done?"i]
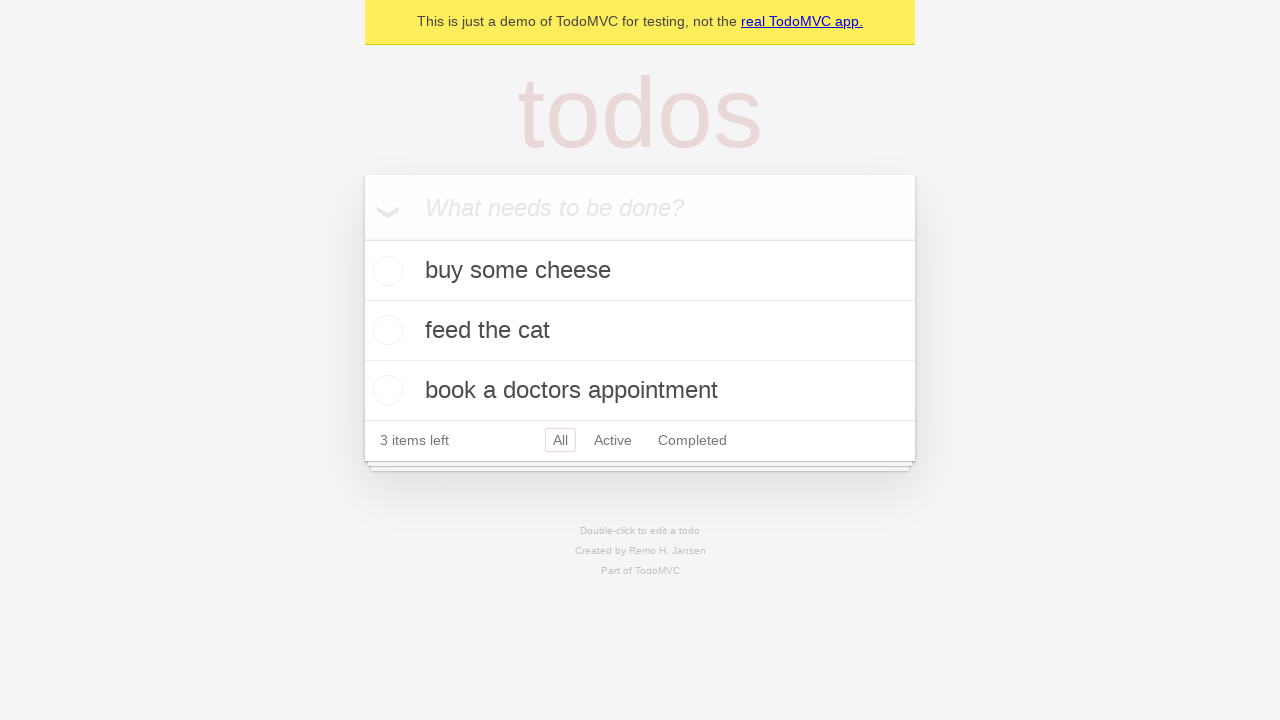

Verified all 3 todo items were created and loaded successfully
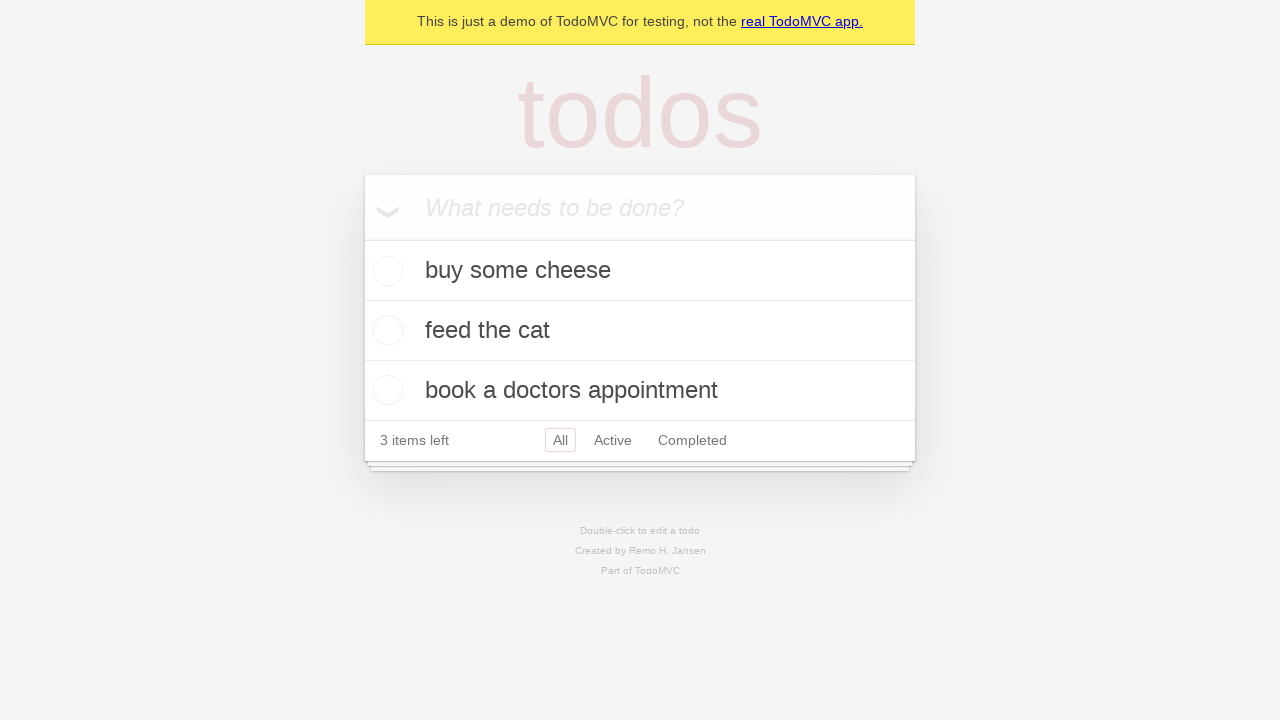

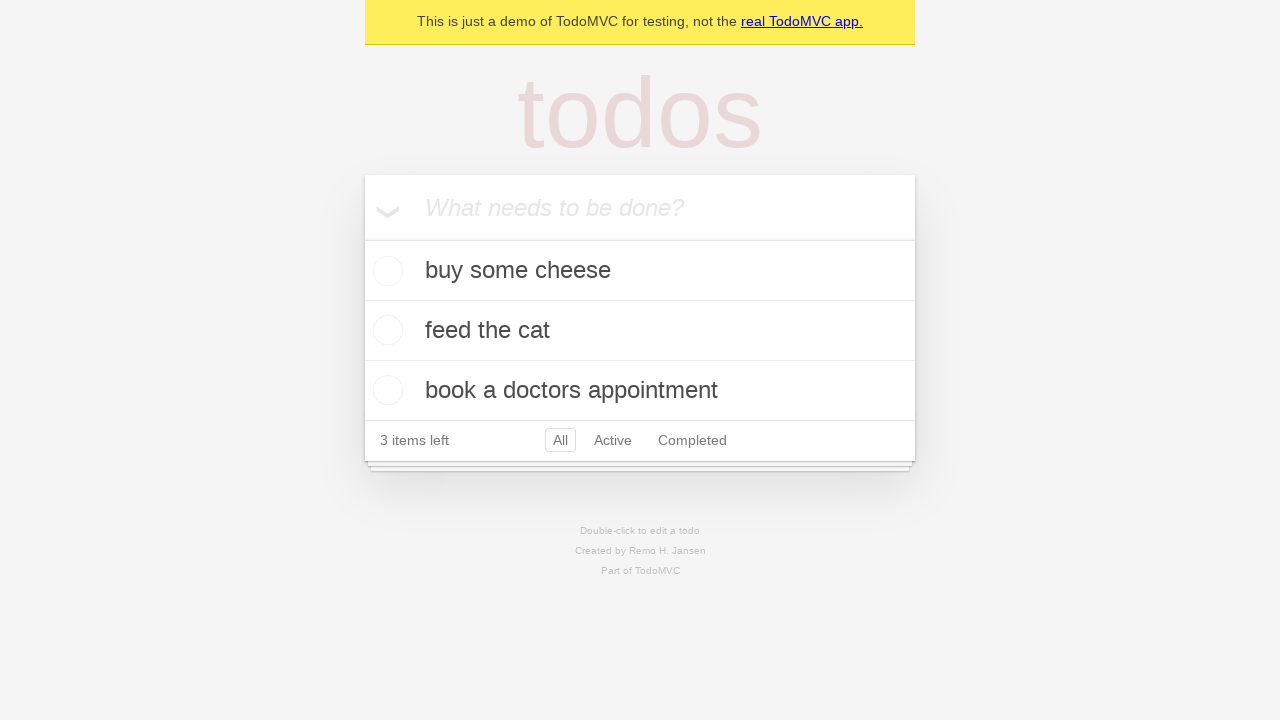